Tests JavaScript alert popup functionality by clicking a button that triggers an alert box and then accepting/dismissing the alert.

Starting URL: https://demo.automationtesting.in/Alerts.html

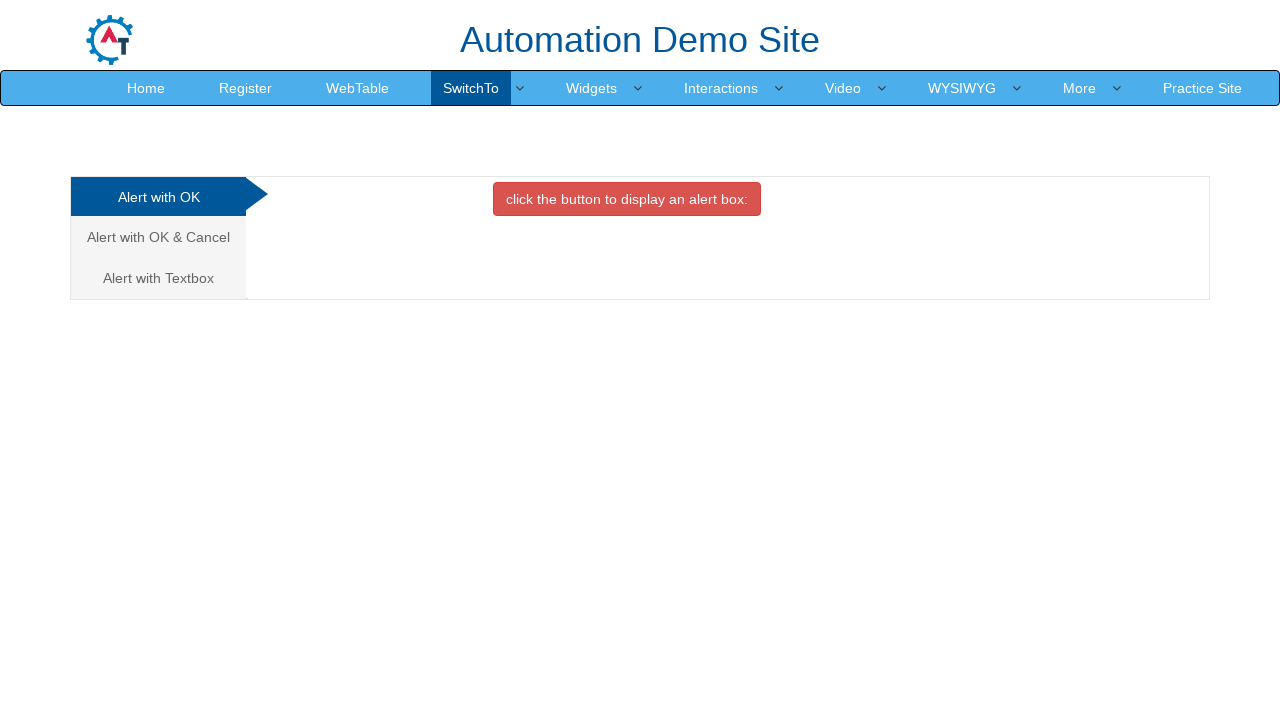

Clicked button to display alert box at (627, 199) on xpath=//button[contains(text(),'click the button to display an  alert box')]
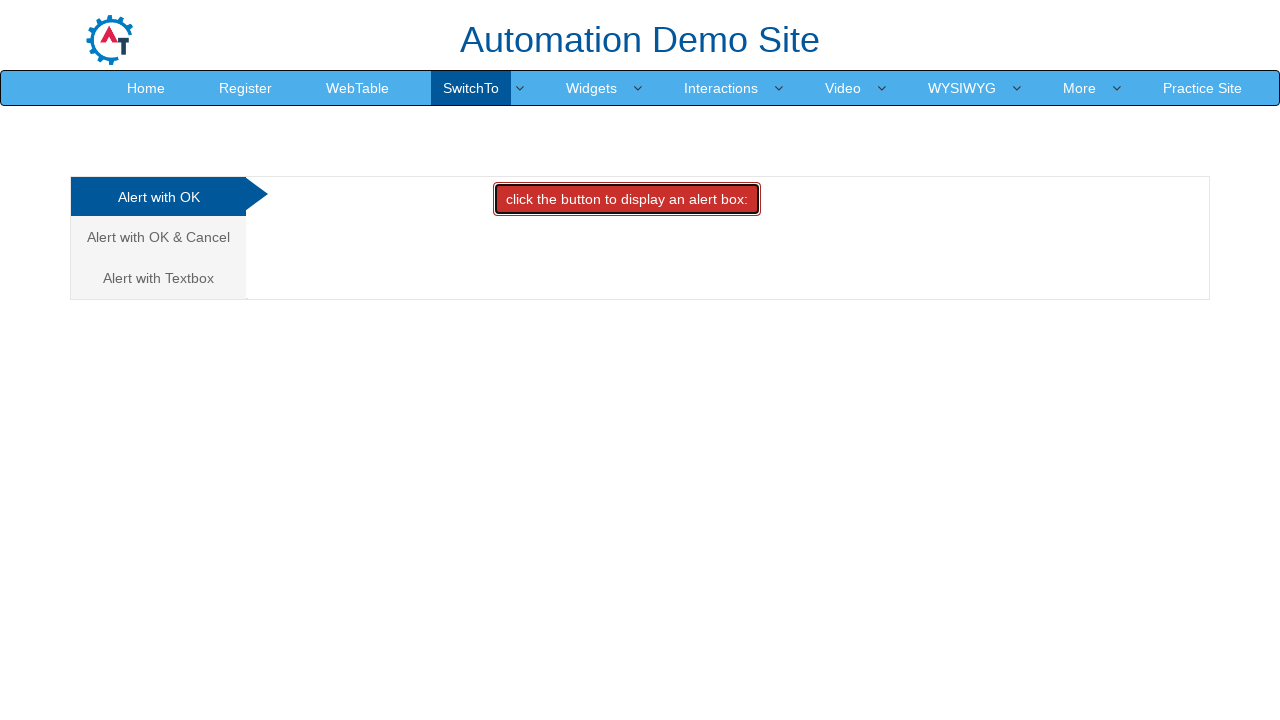

Set up dialog handler to accept alerts
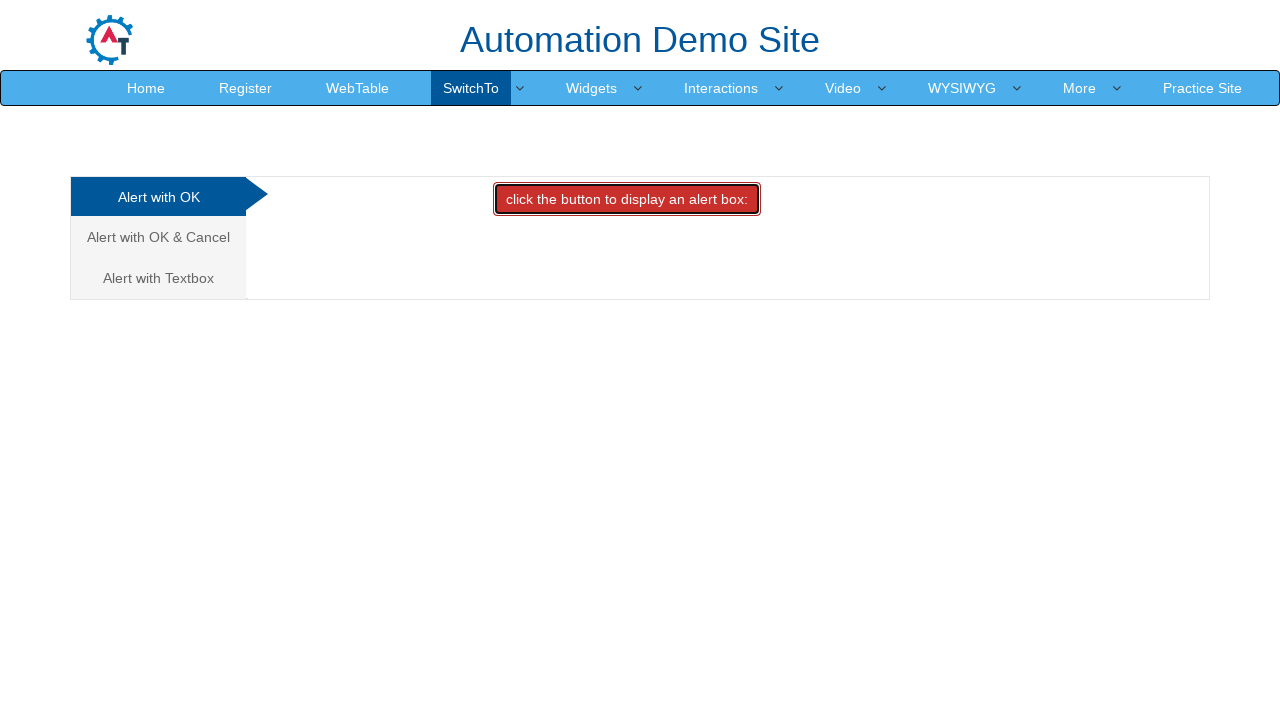

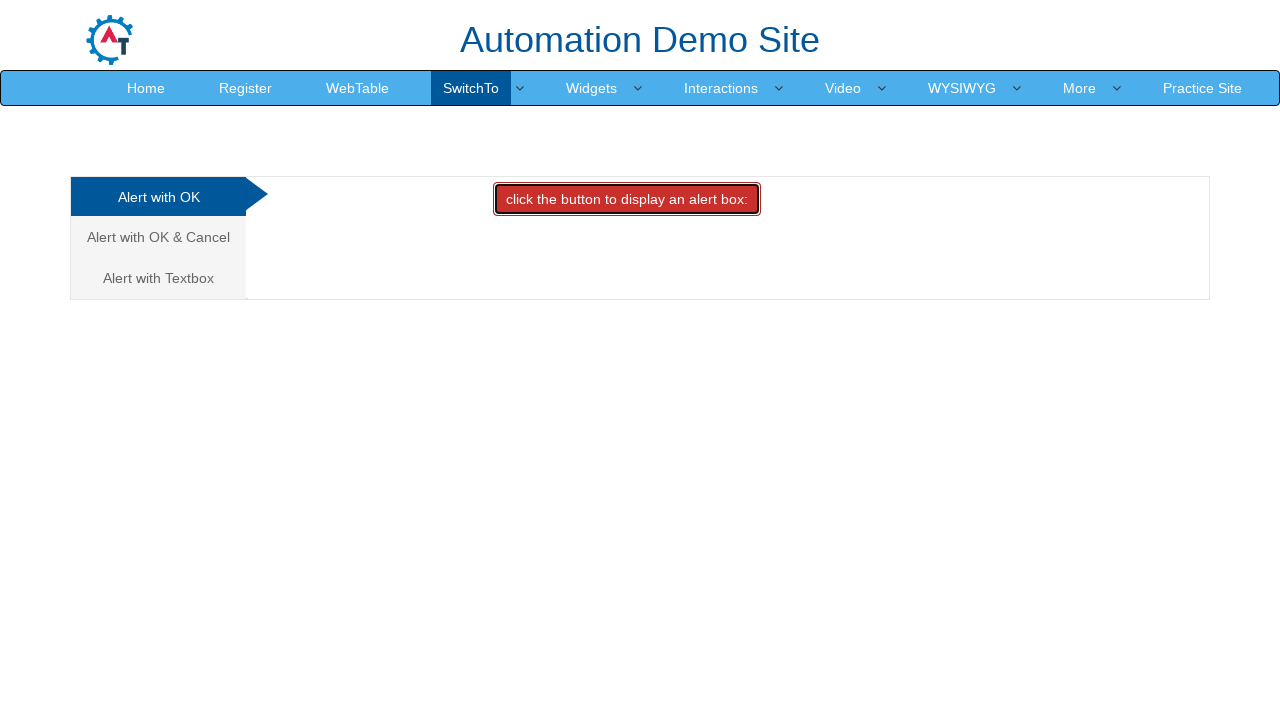